Tests dropdown select functionality by selecting an option from a dropdown menu

Starting URL: http://the-internet.herokuapp.com/dropdown

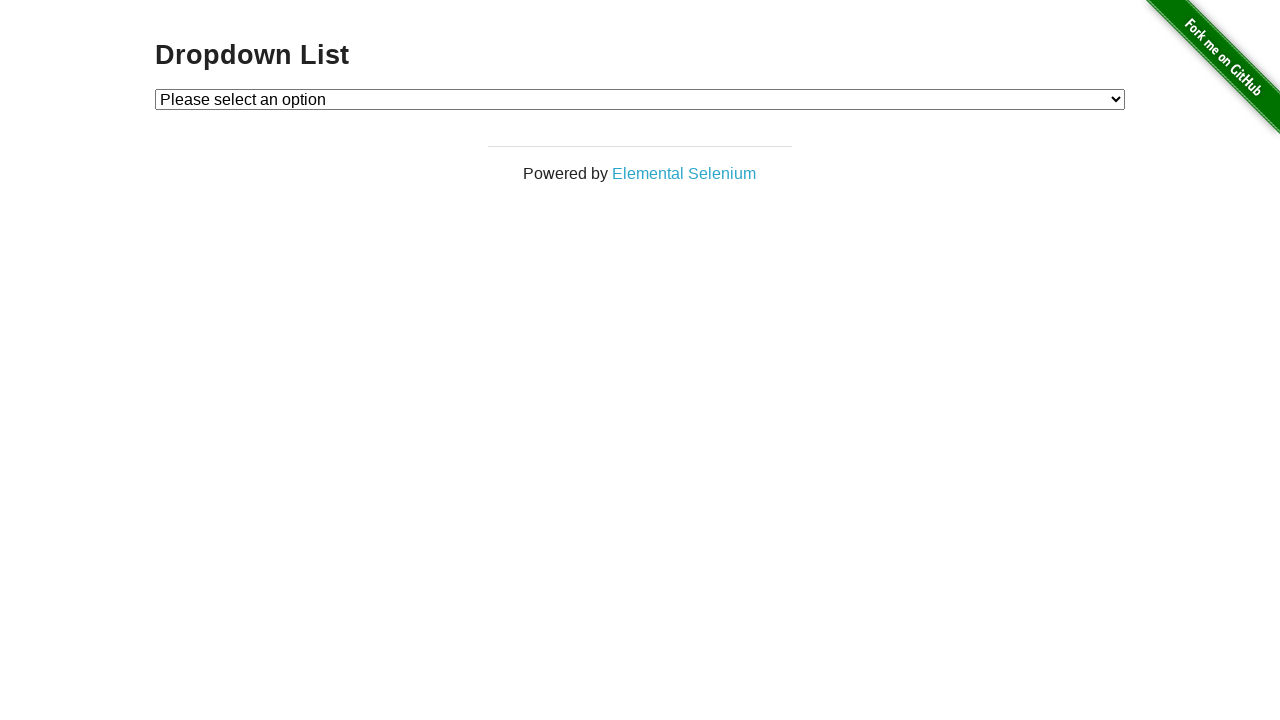

Selected 'Option 2' from the dropdown menu on #dropdown
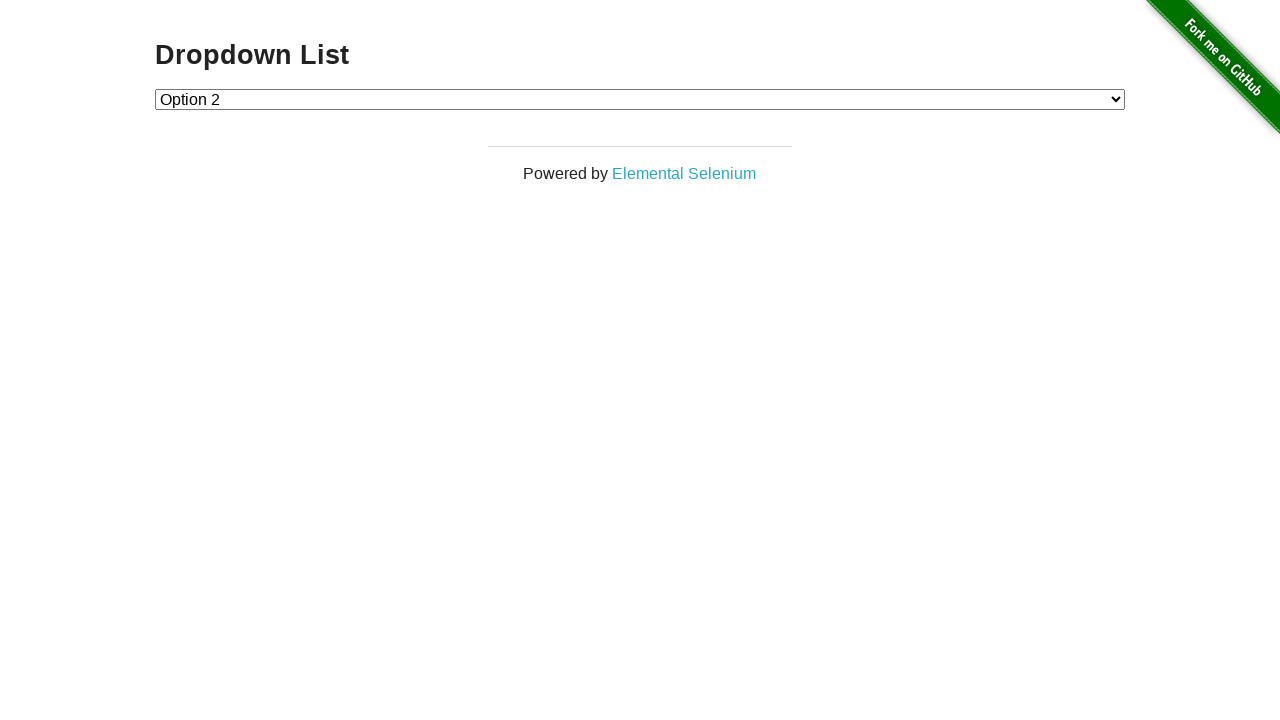

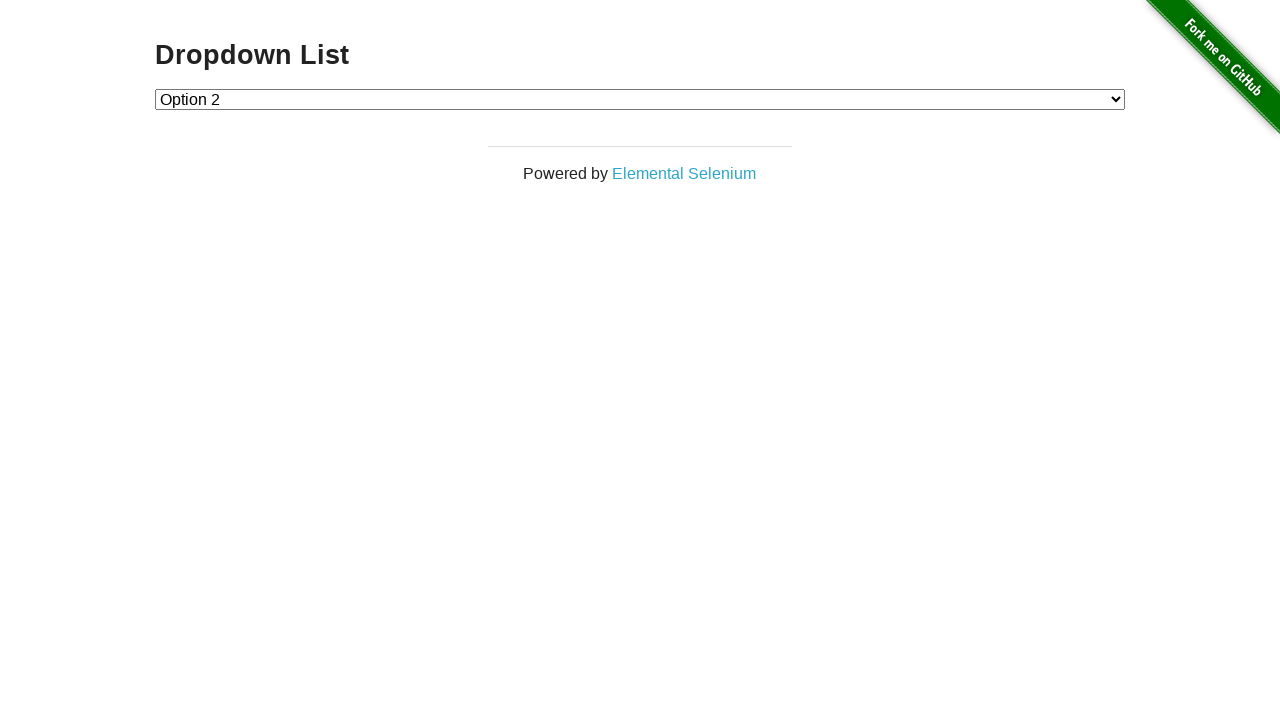